Tests iframe handling by clicking a button inside an iframe on W3Schools tryit editor page, demonstrating how to interact with elements within iframes.

Starting URL: https://www.w3schools.com/jsref/tryit.asp?filename=tryjsref_submit_get

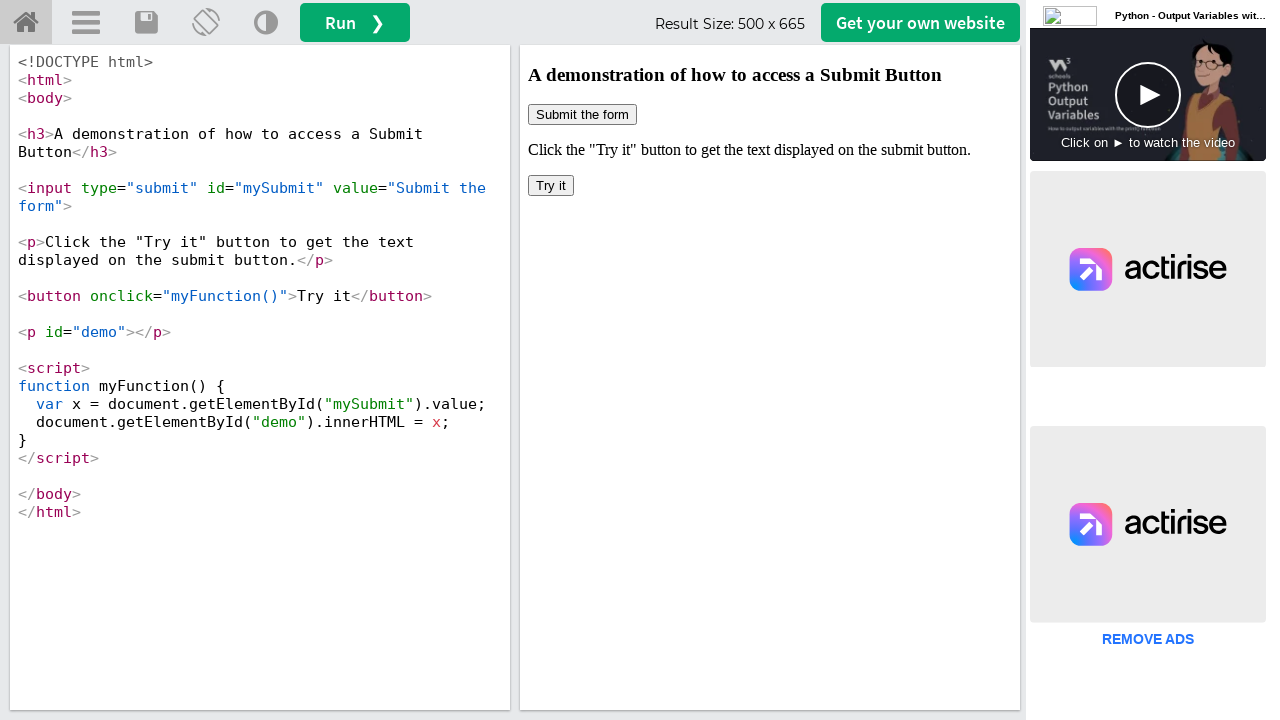

Clicked button inside iframeResult iframe at (551, 186) on [name='iframeResult'] >> internal:control=enter-frame >> body > button
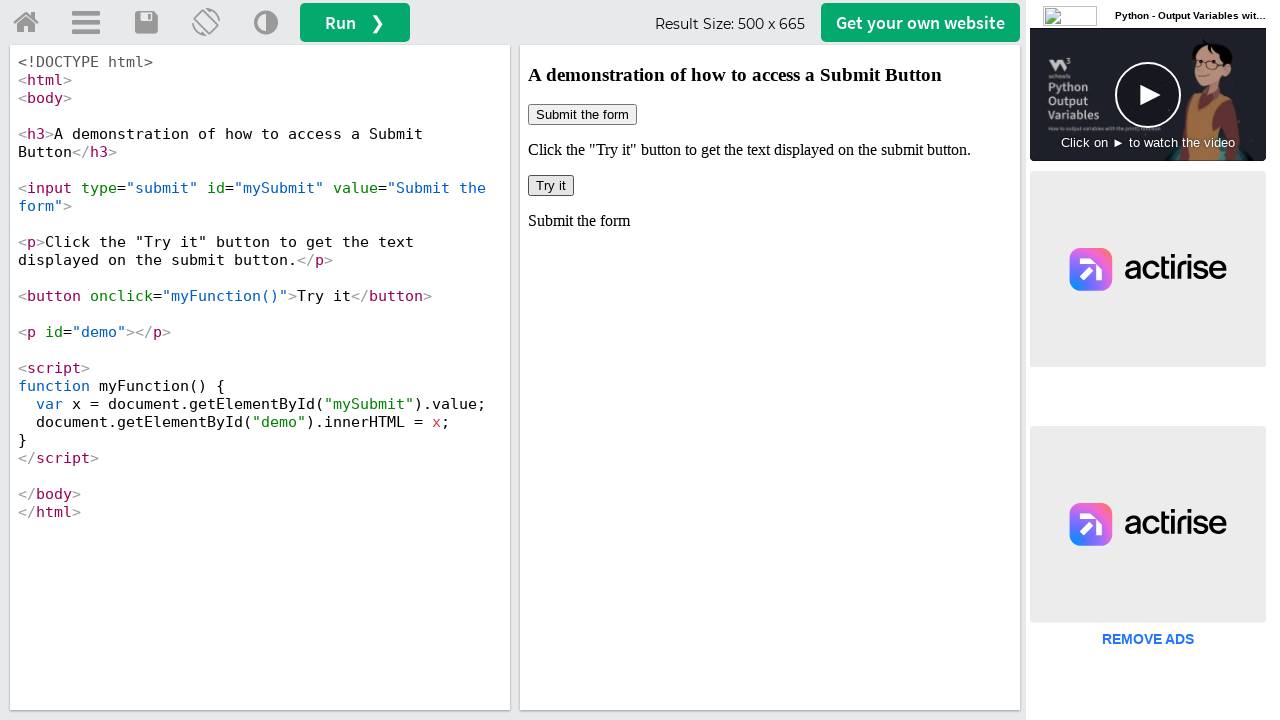

Waited 1 second for form submission to complete
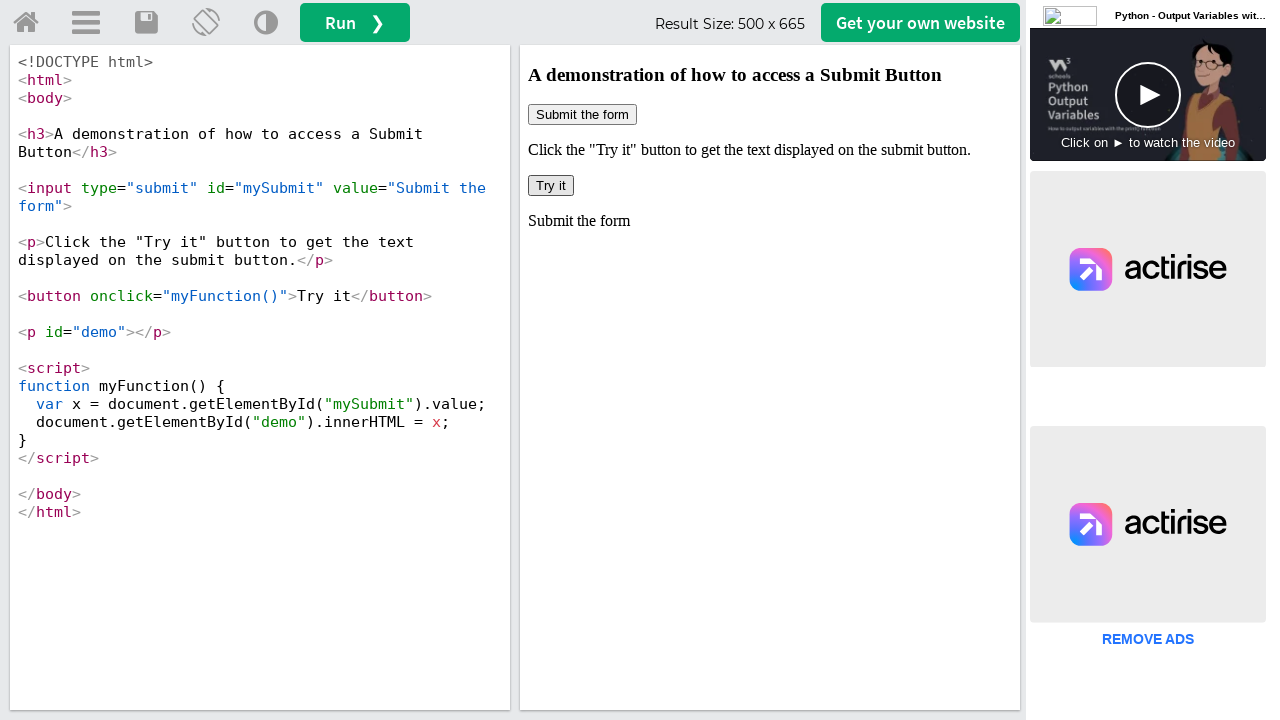

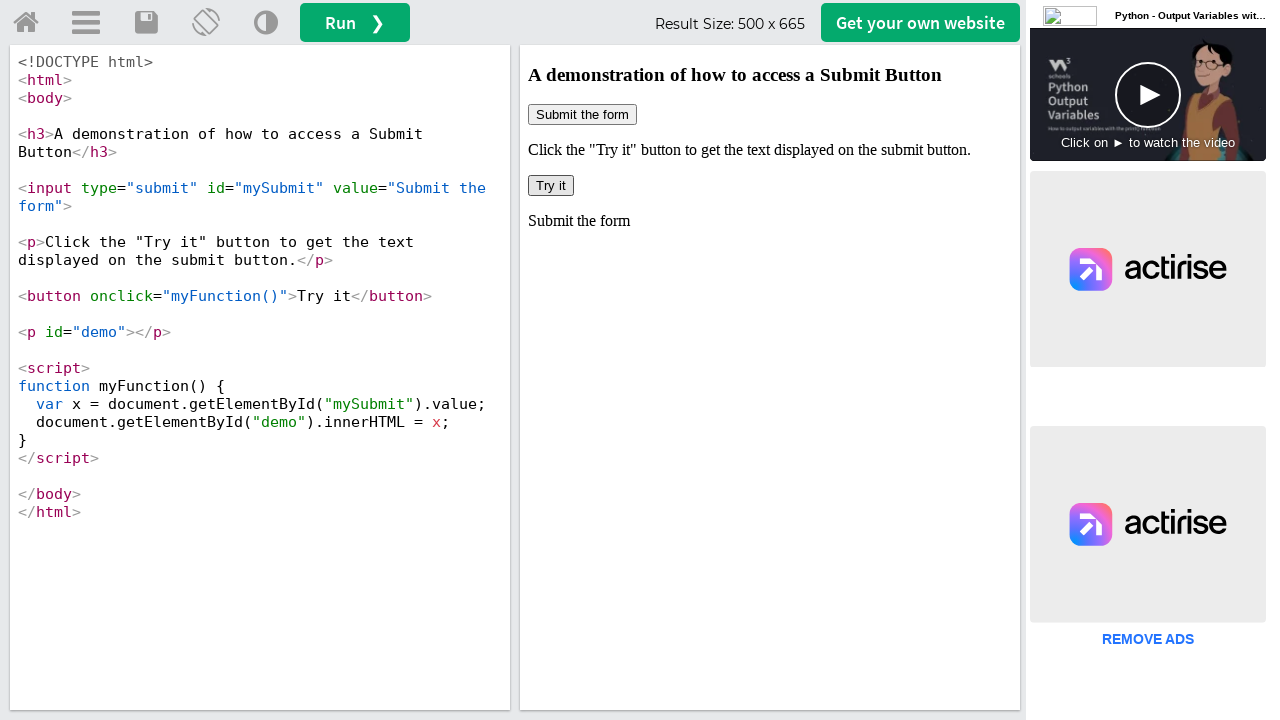